Navigates to the Accordion documentation page and verifies the h1 heading text

Starting URL: https://flowbite-svelte.com/docs/components/accordion

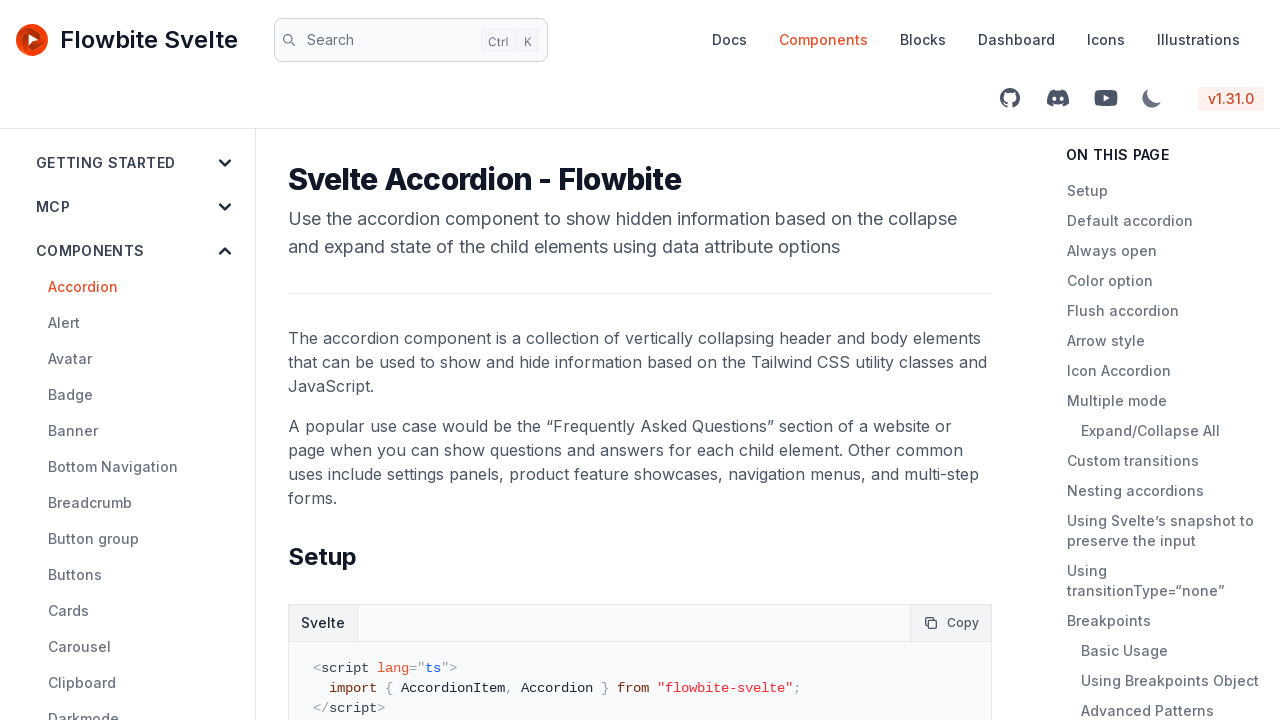

Navigated to Accordion documentation page
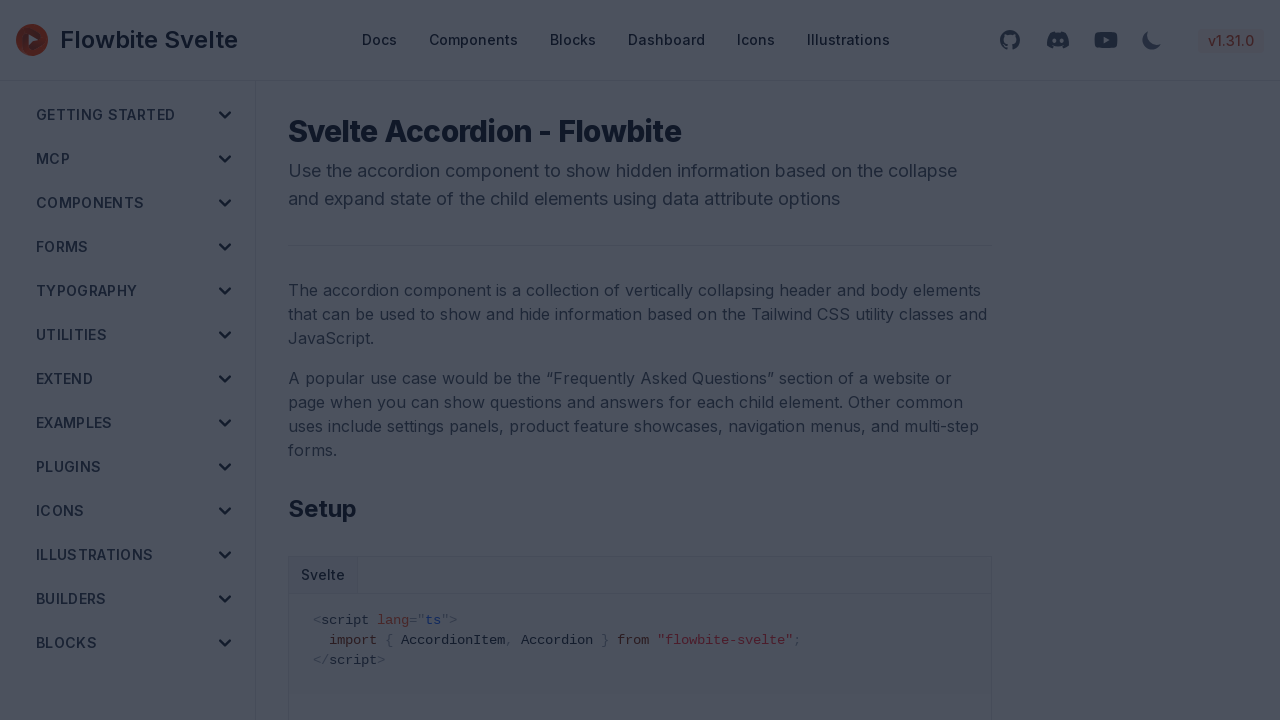

H1 heading loaded on page
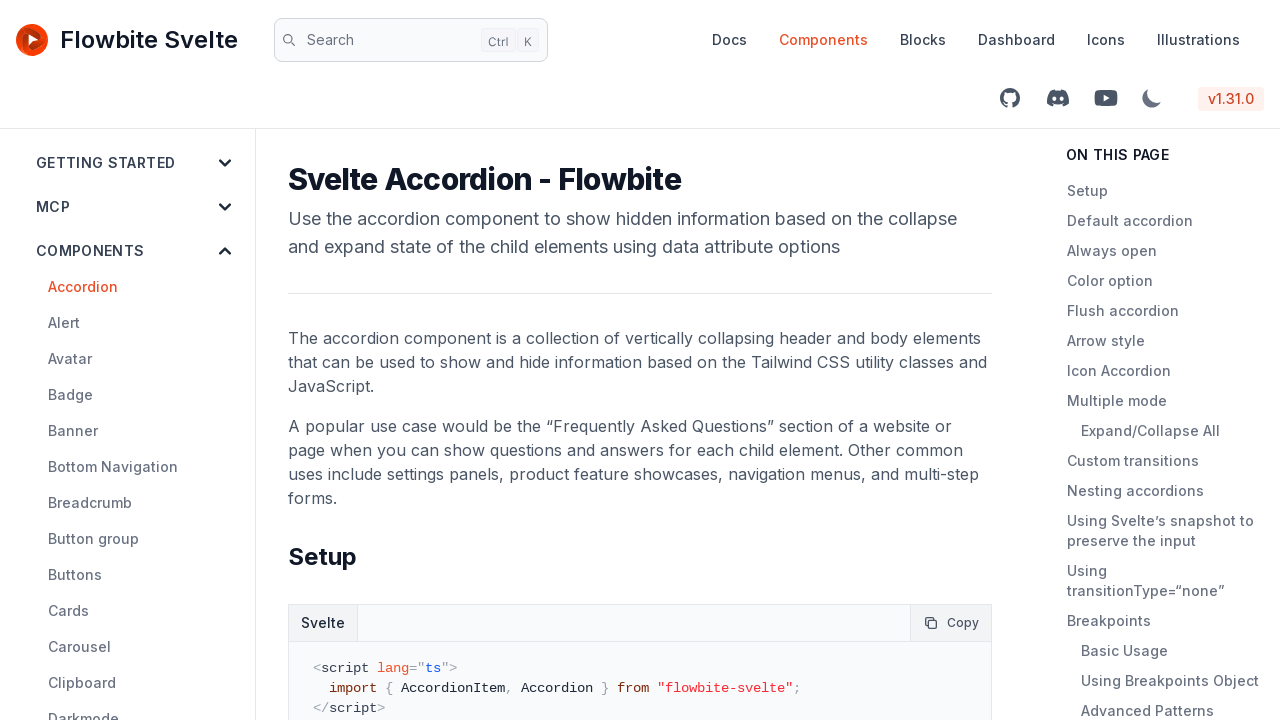

Retrieved h1 text content: 'Svelte Accordion - Flowbite'
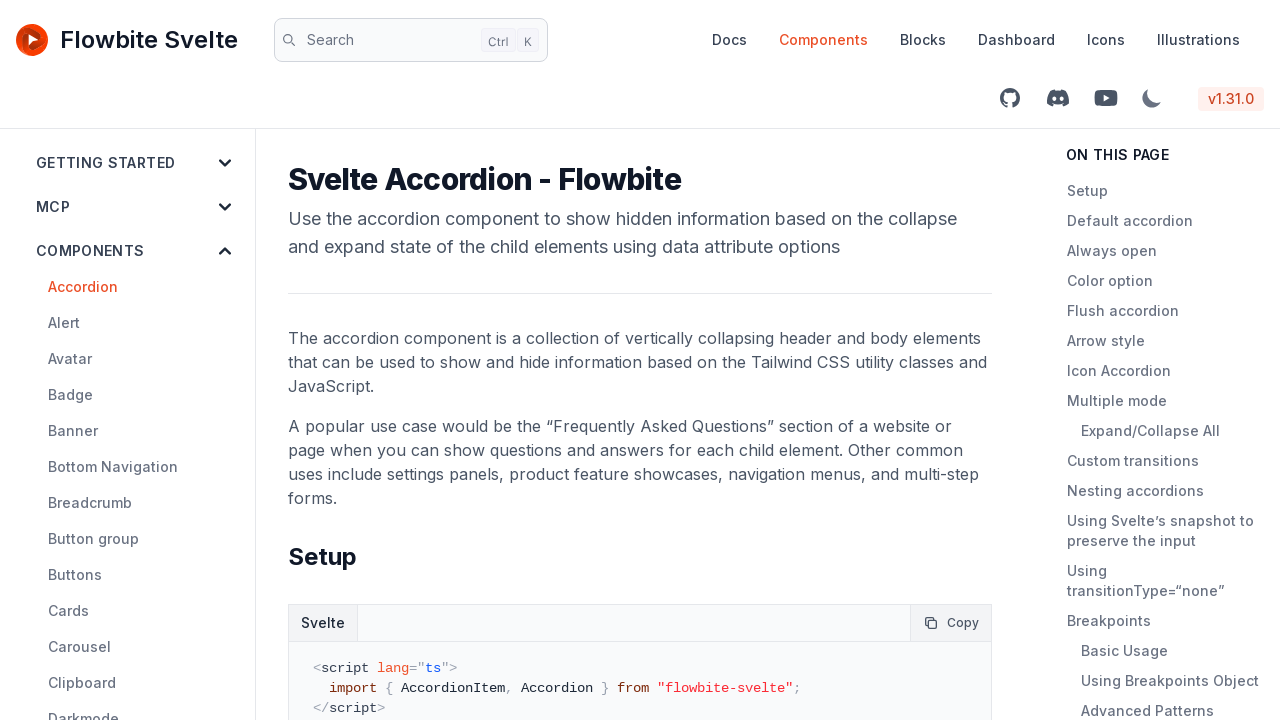

Verified h1 heading contains text
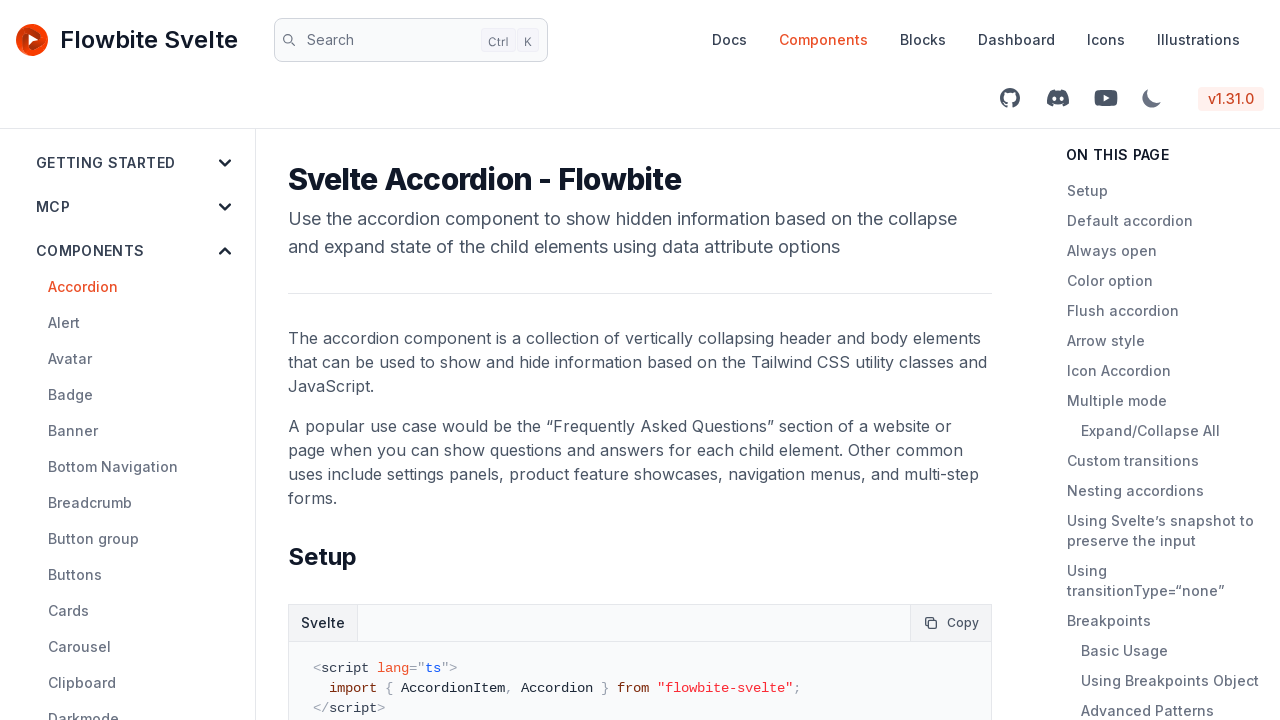

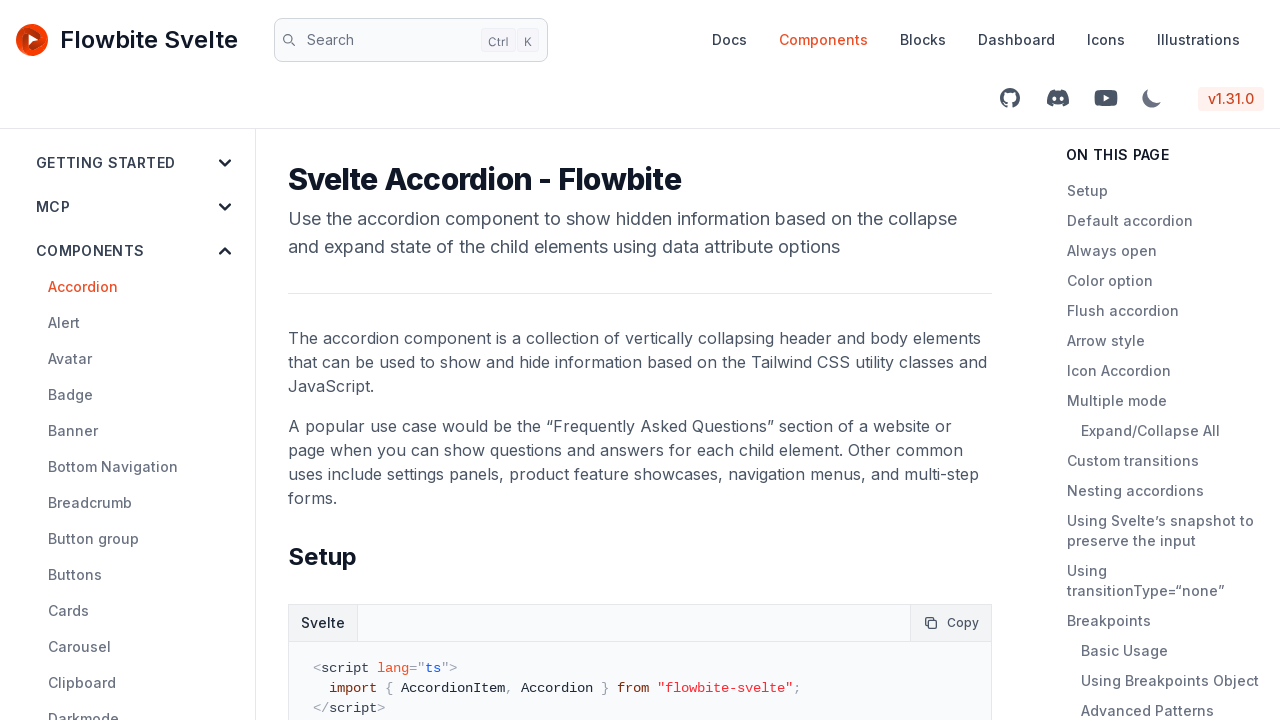